Tests the DemoQA text box form by navigating to the Elements section, filling in the full name and email fields, submitting the form, and verifying the displayed results.

Starting URL: https://demoqa.com

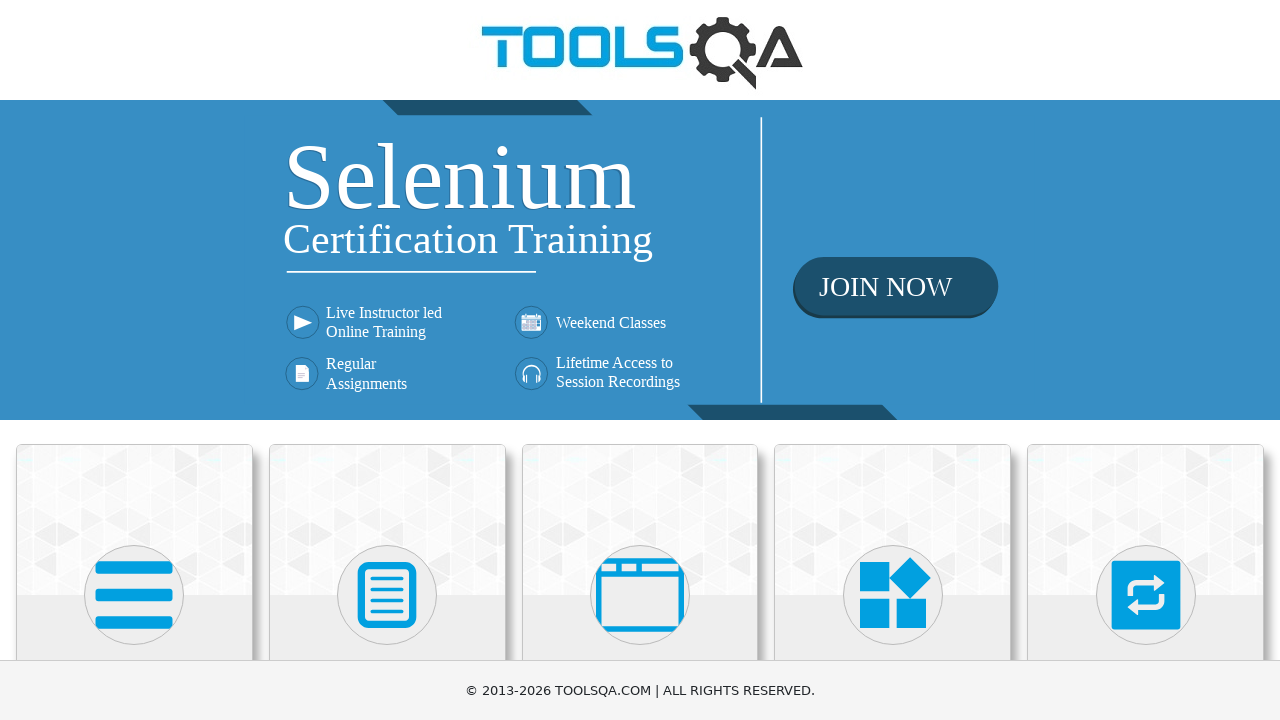

Waited for Elements card to be visible
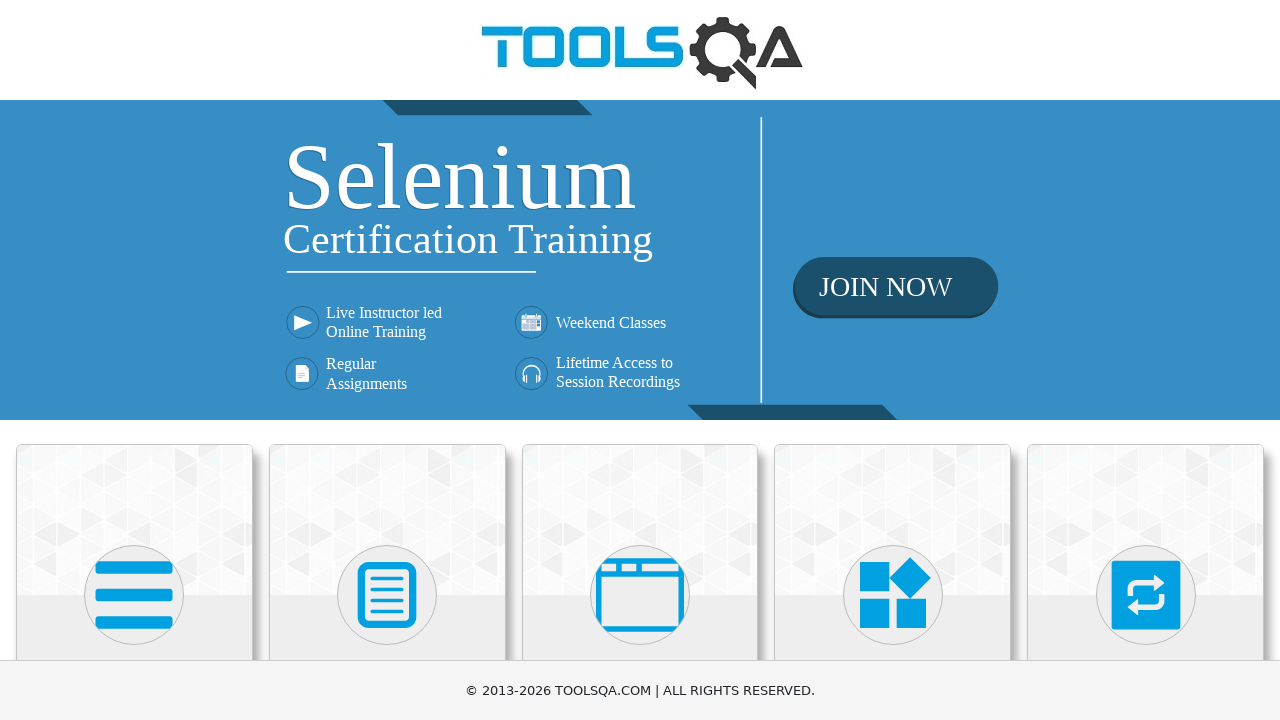

Clicked on the Elements card at (134, 520) on (//div[@class='card-up'])[1]
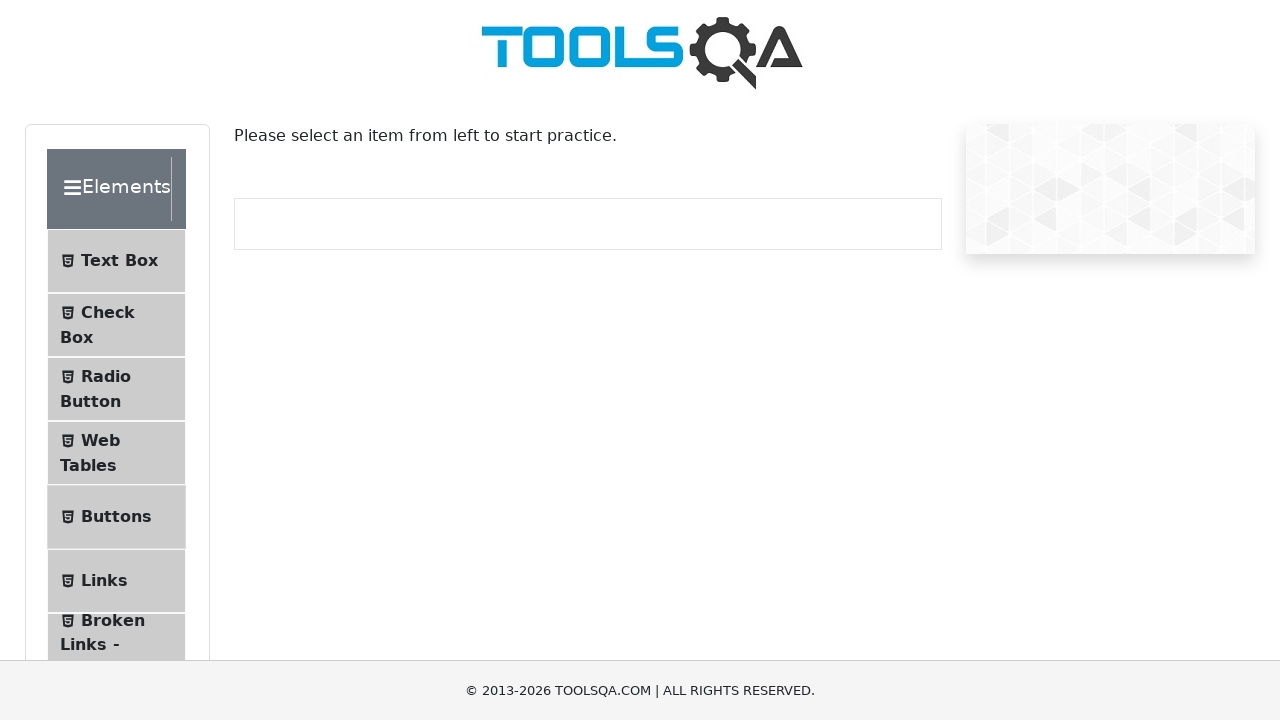

Waited for Text Box menu item to be visible
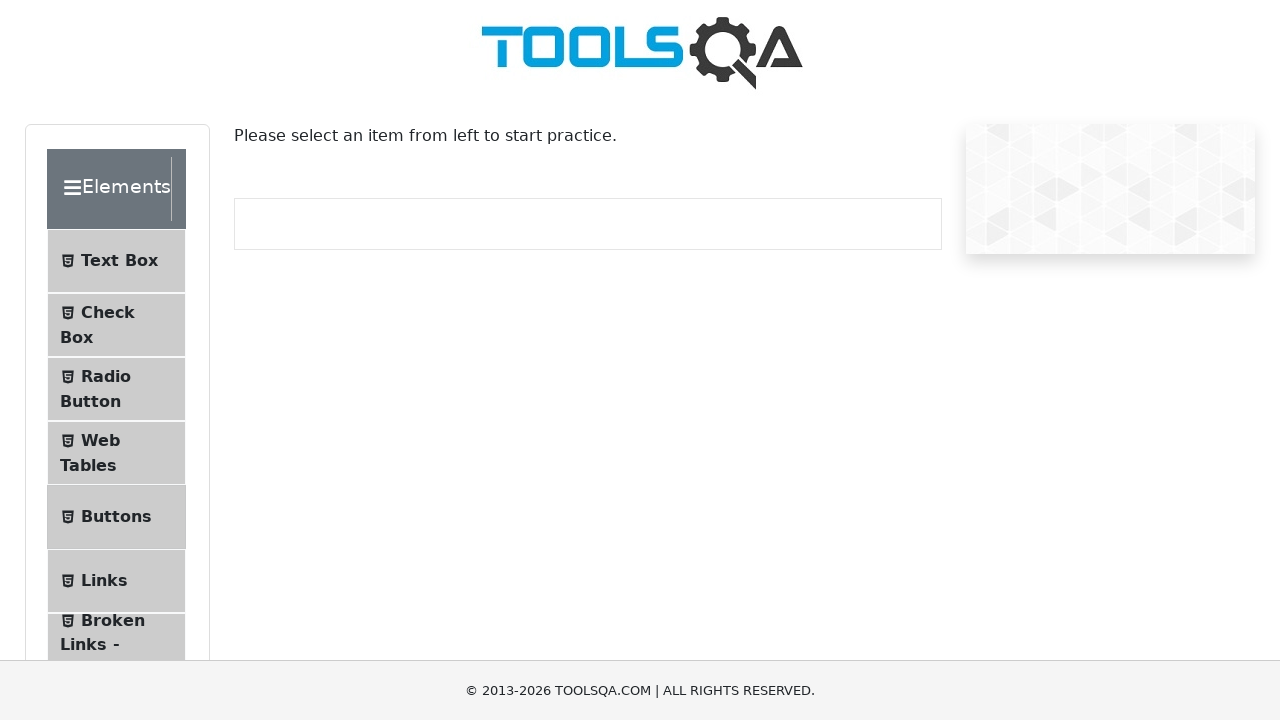

Clicked on Text Box menu item at (116, 261) on (//ul[@class='menu-list'])[1]//li[1]
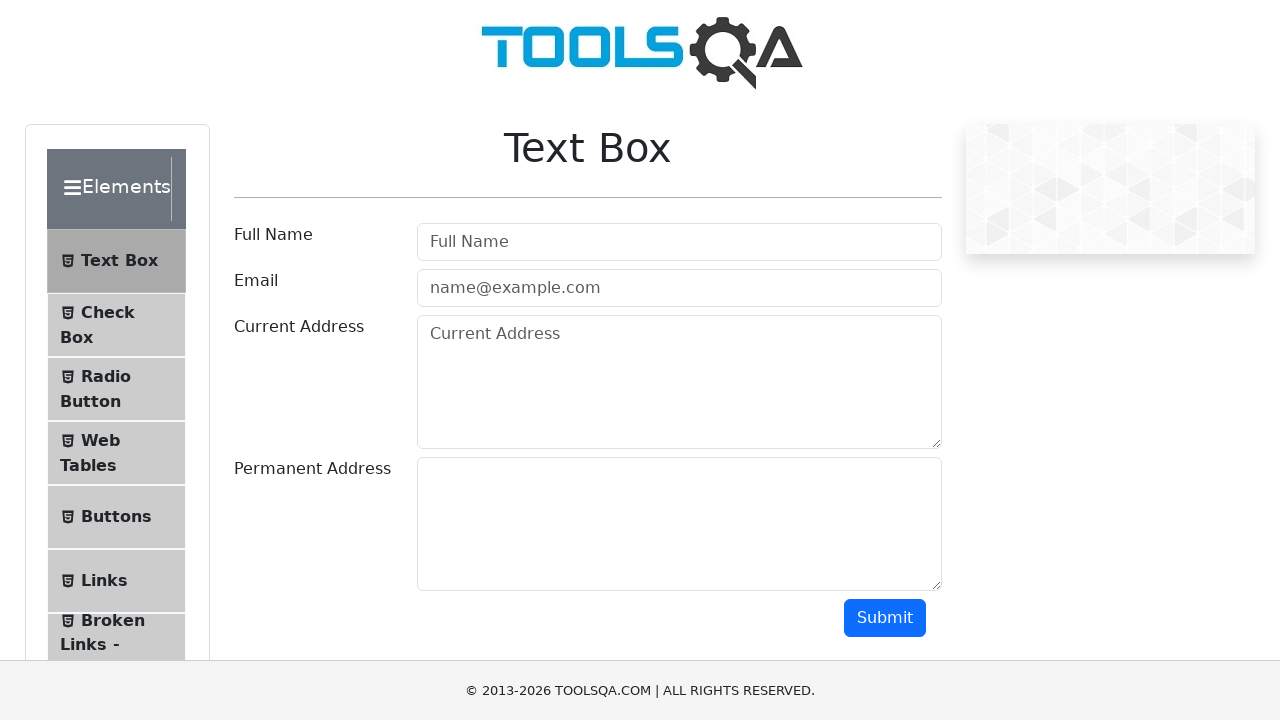

Filled in Full Name field with 'Алиса Т.' on #userName
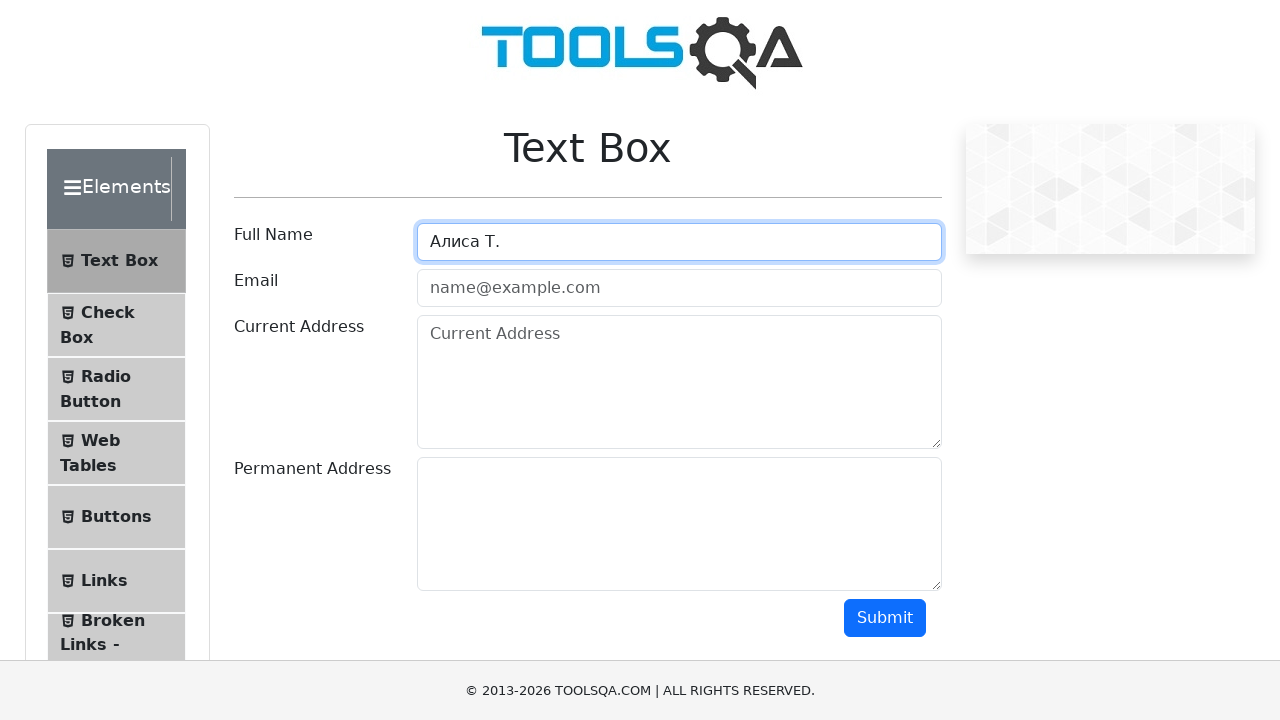

Filled in Email field with 'Alisya152@gmail.com' on #userEmail
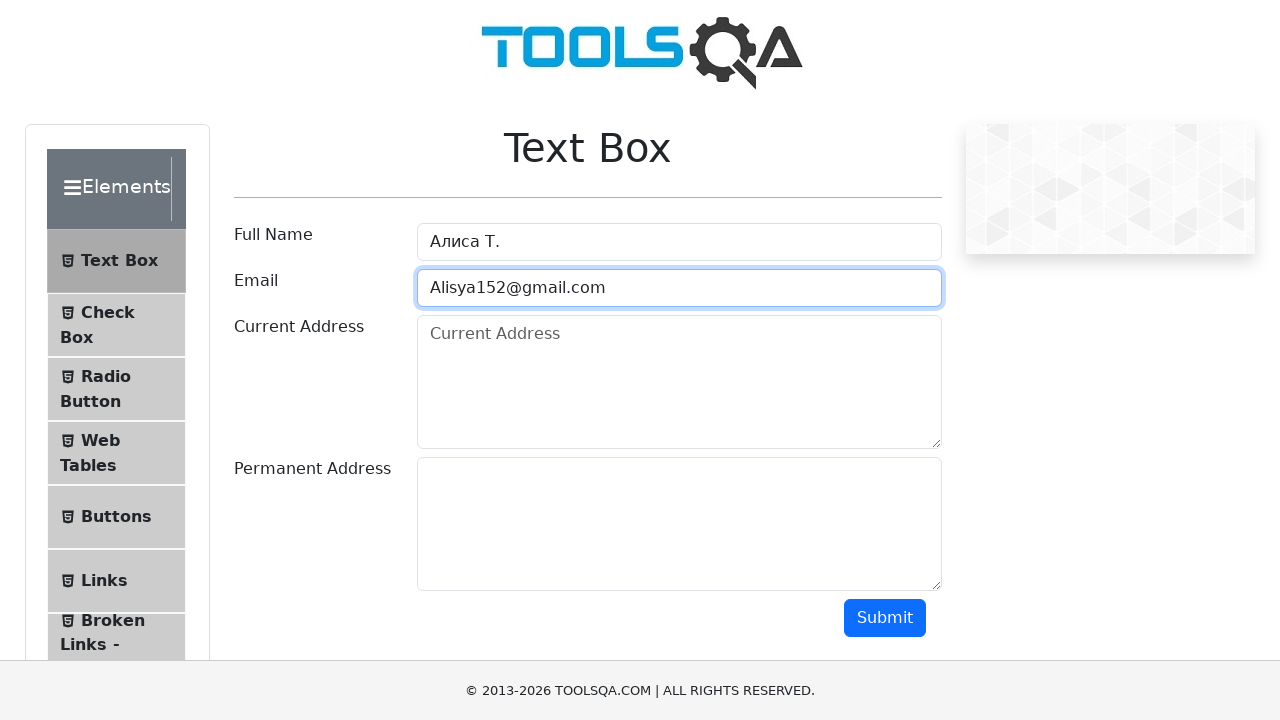

Scrolled down to make submit button visible
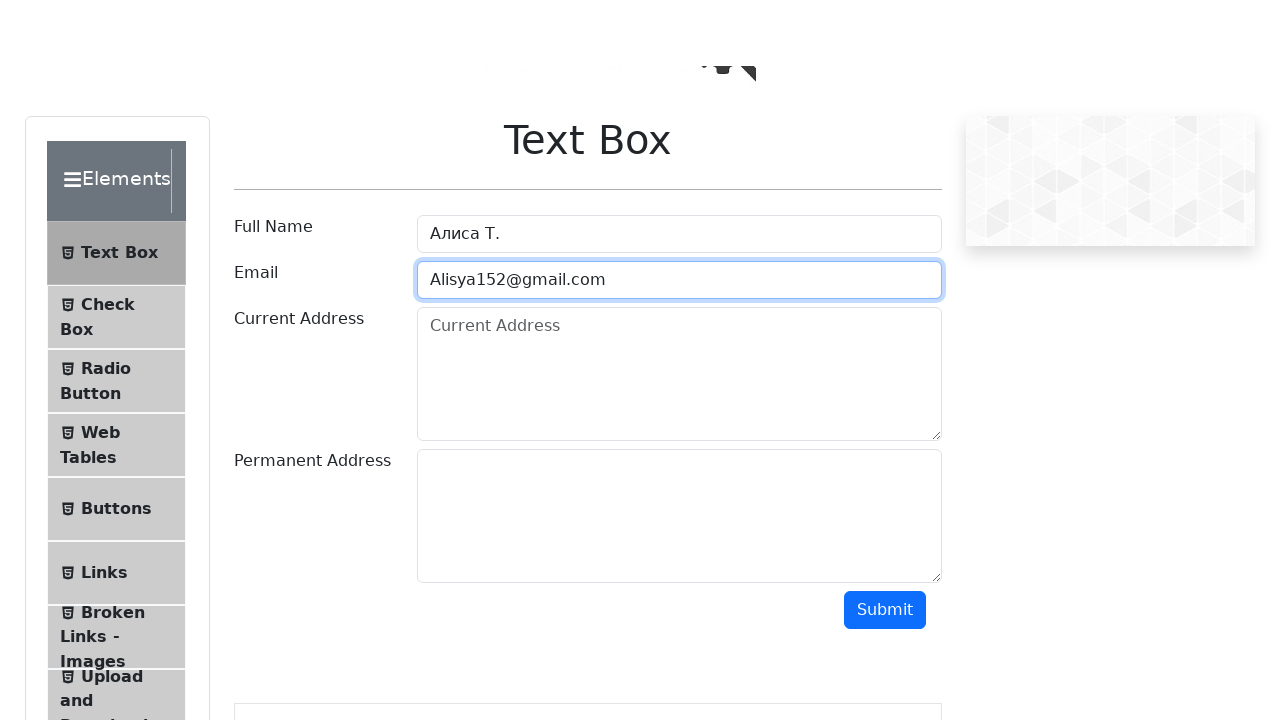

Clicked the submit button at (885, 18) on #submit
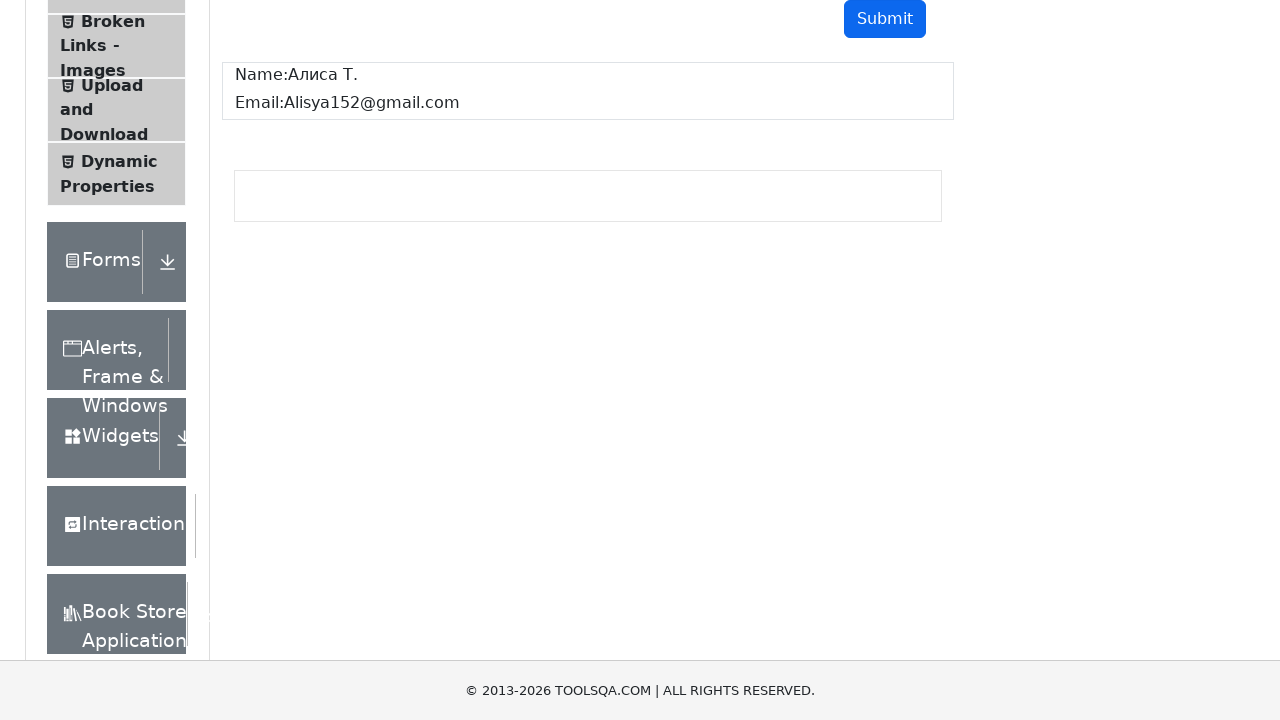

Waited for name result to be displayed
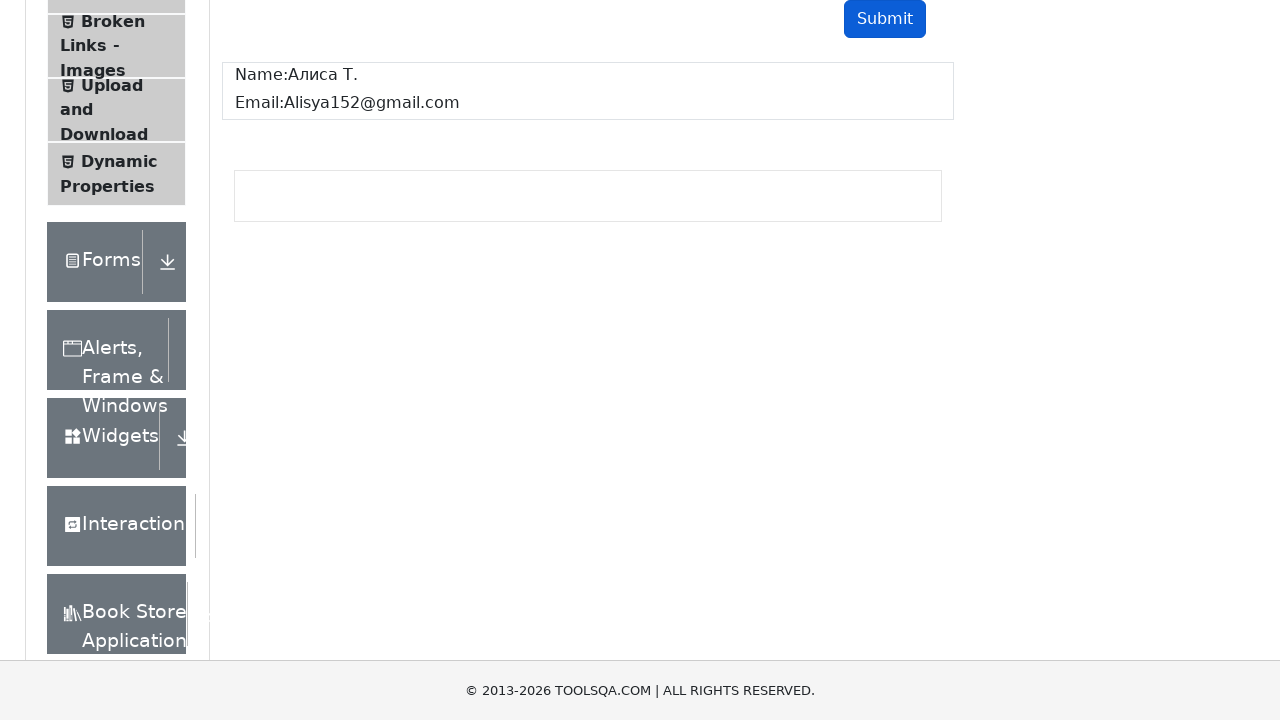

Waited for email result to be displayed
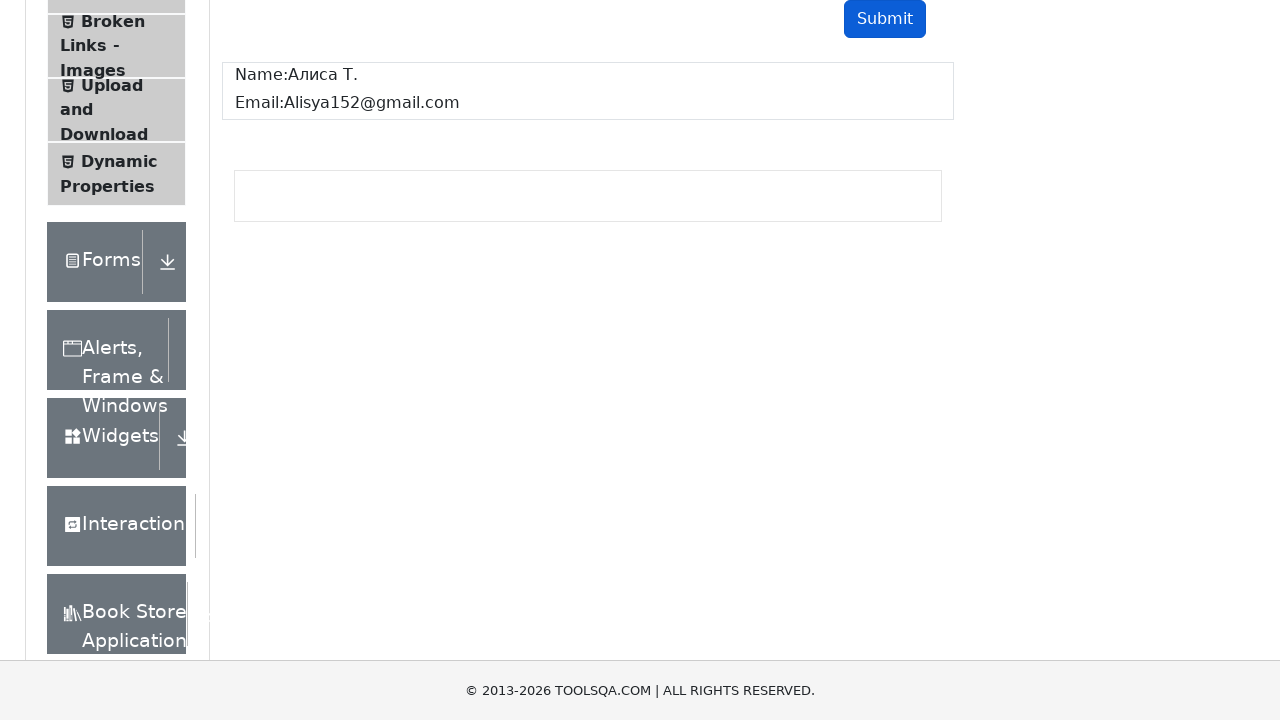

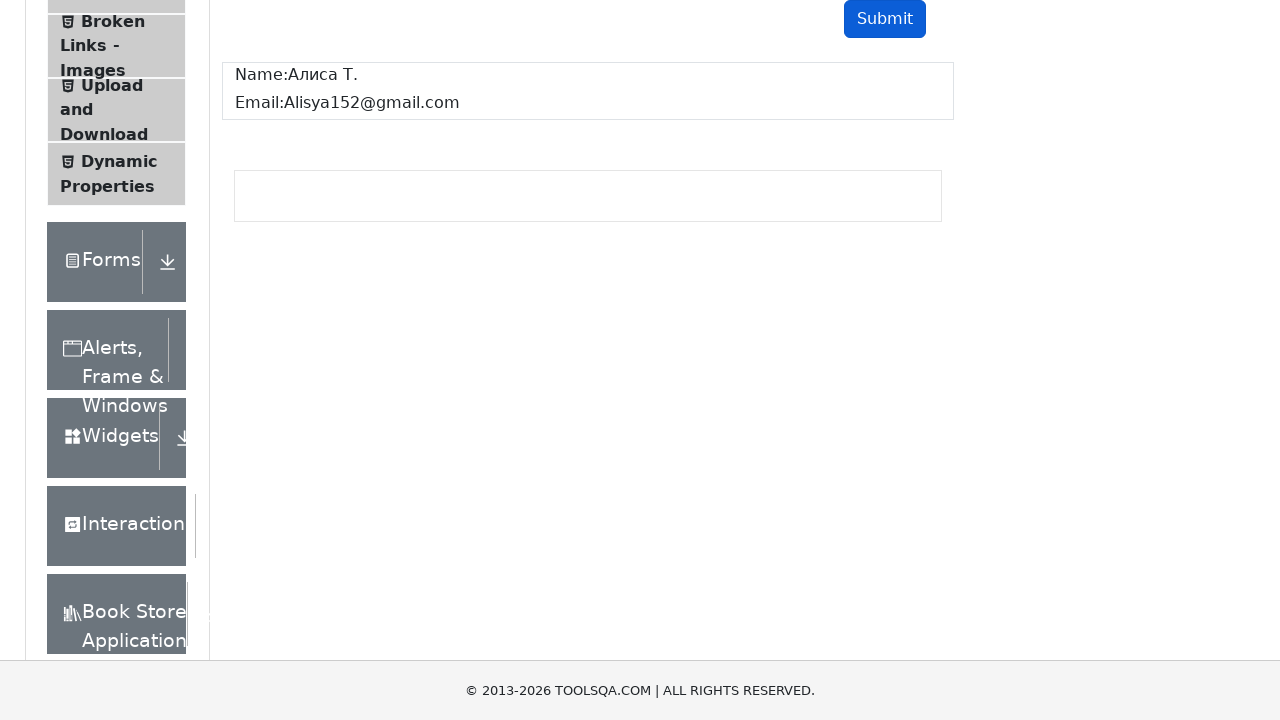